Tests the Calley website by visiting it with a mobile viewport resolution (375x667, simulating iPhone 6/7/8 dimensions) and verifies the page loads successfully.

Starting URL: https://www.getcalley.com/

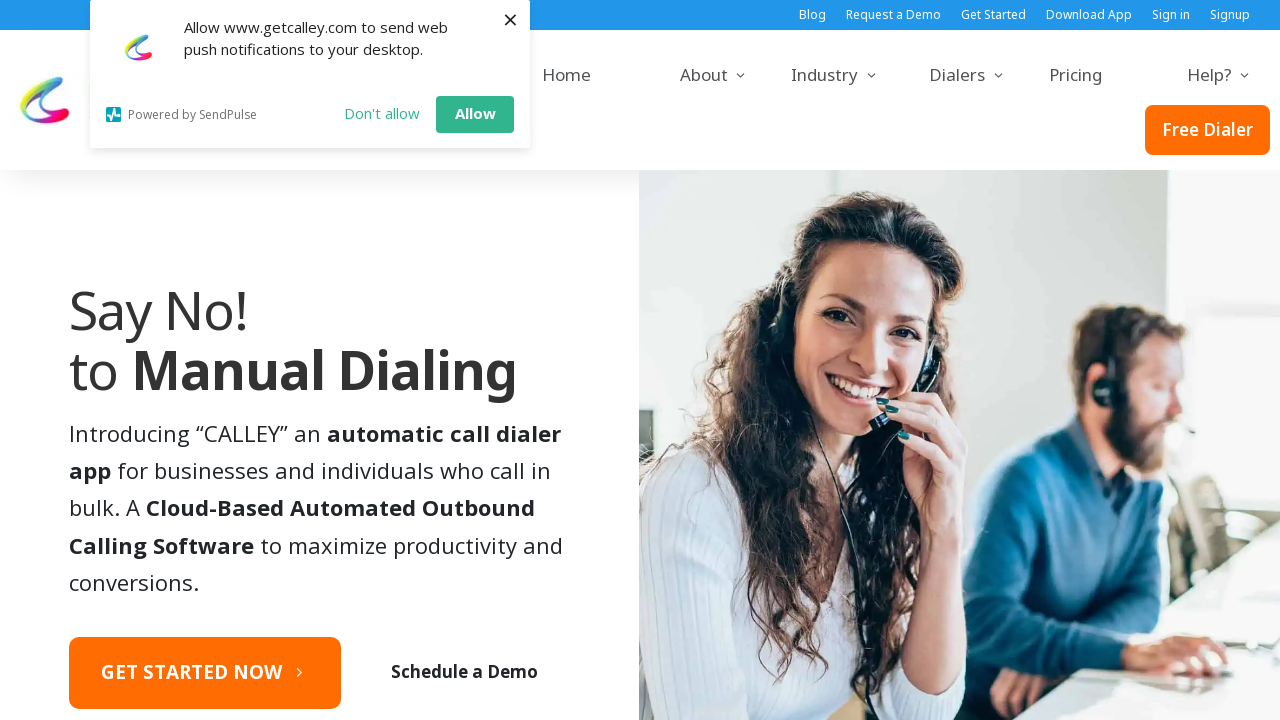

Set mobile viewport to iPhone 6/7/8 dimensions (375x667)
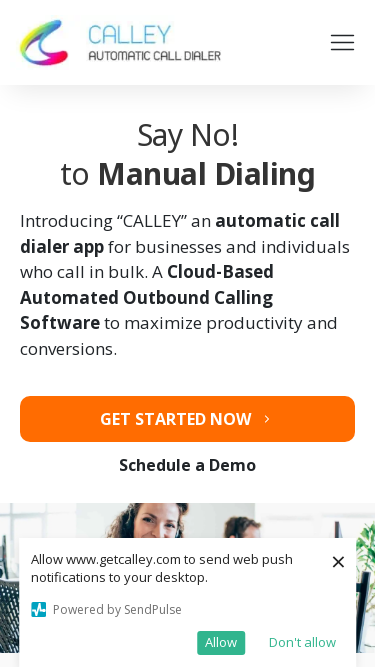

Page fully loaded with networkidle state
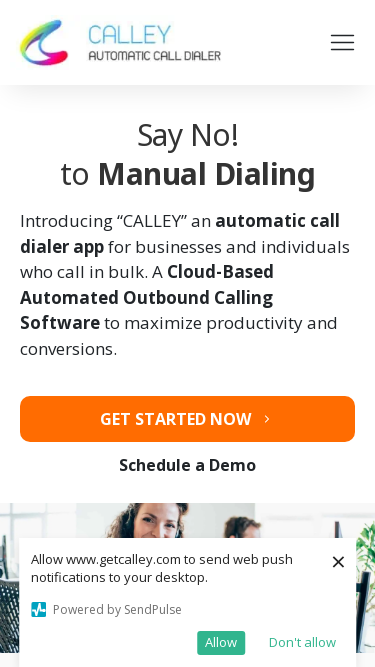

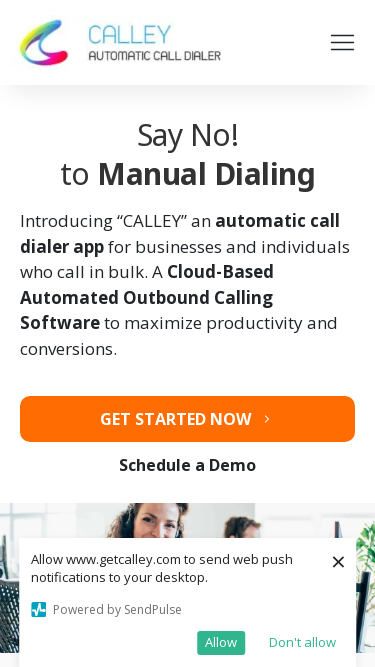